Tests frame handling by switching between multiple frames on a demo page, filling text inputs and clicking checkboxes within nested frames

Starting URL: https://ui.vision/demo/webtest/frames/

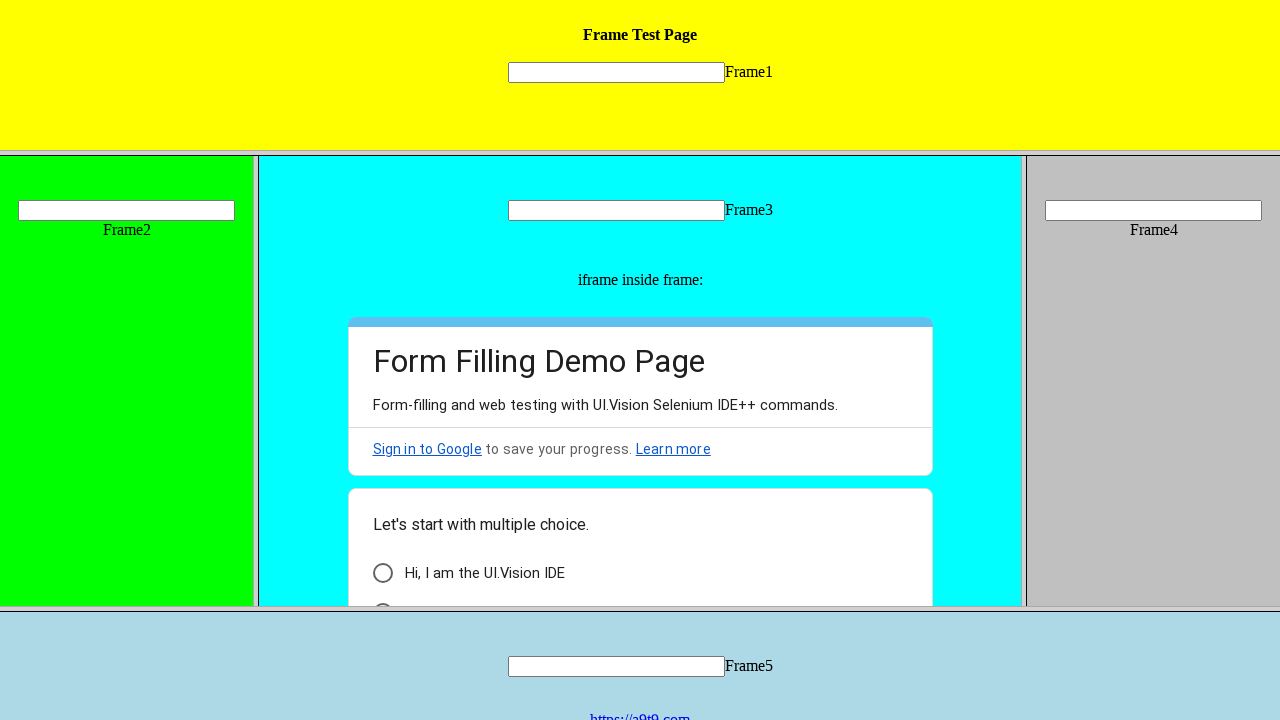

Switched to first frame and filled input with 'Test Page' on frame >> nth=0 >> internal:control=enter-frame >> input[name='mytext1']
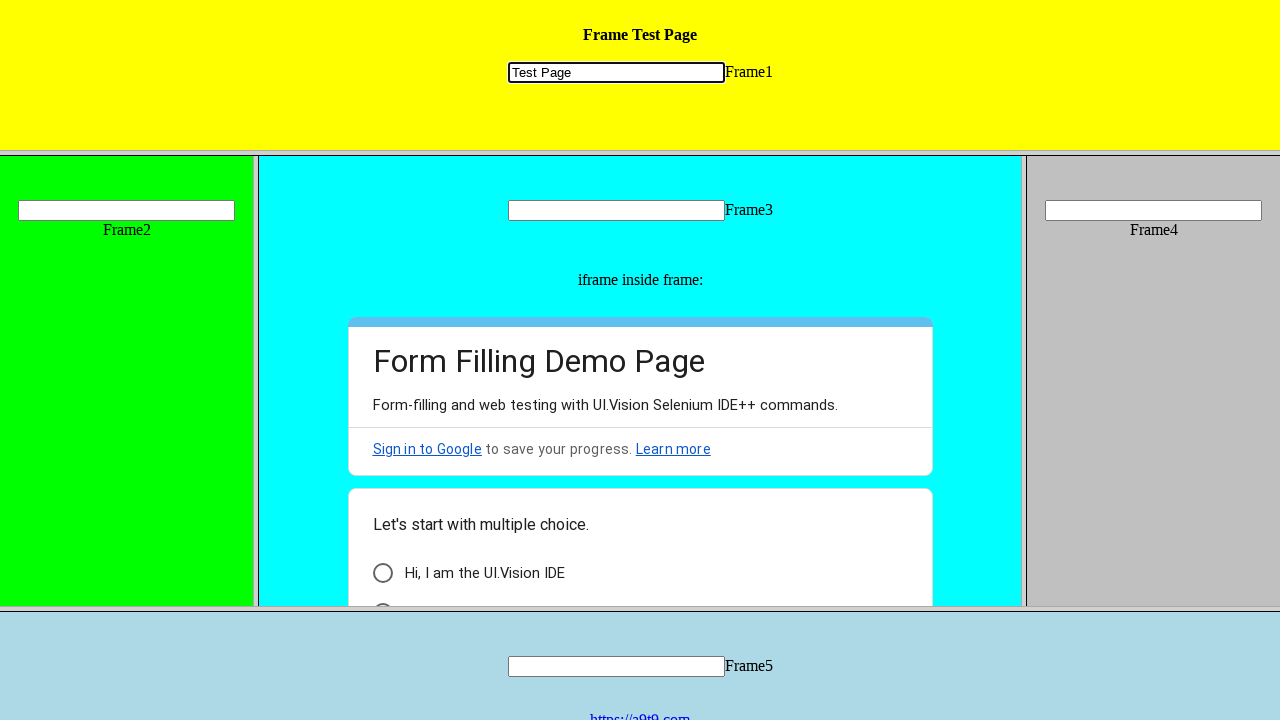

Switched to second frame and filled input with 'Welcome' on frame[src='frame_2.html'] >> internal:control=enter-frame >> input[name='mytext2
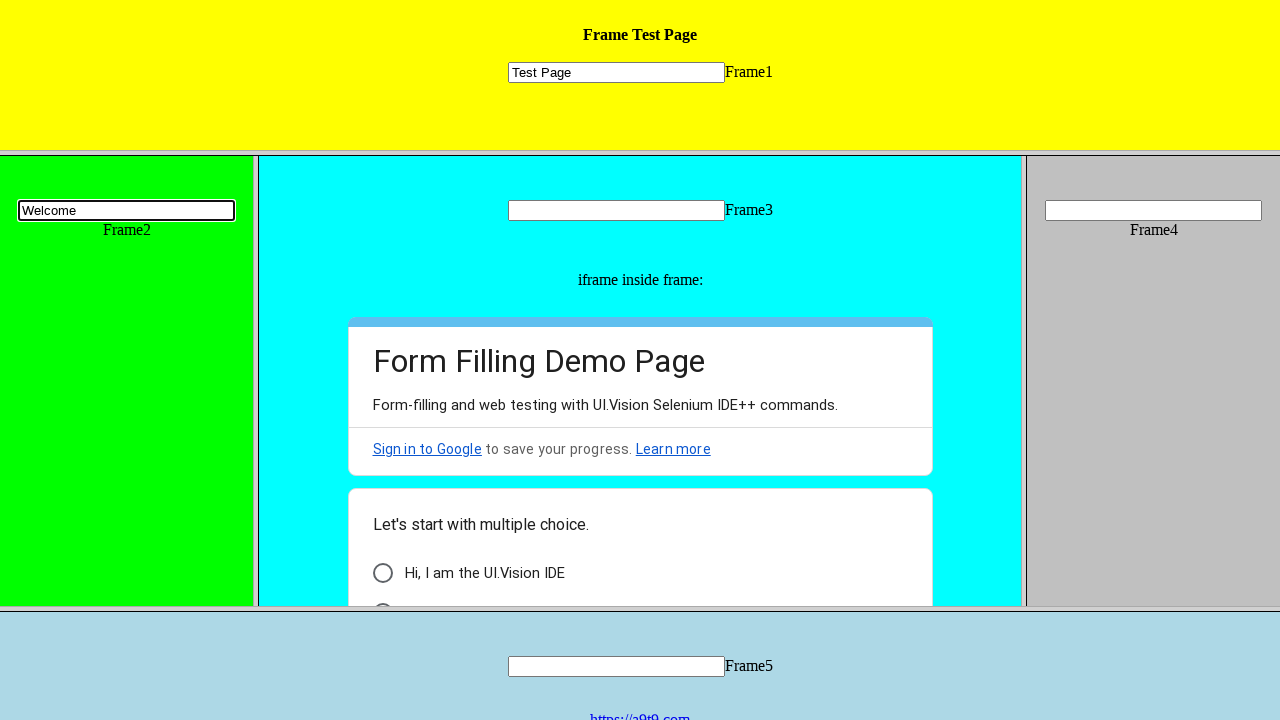

Switched to third frame and filled input with 'Welcome' on frame[src='frame_3.html'] >> internal:control=enter-frame >> input[name='mytext3
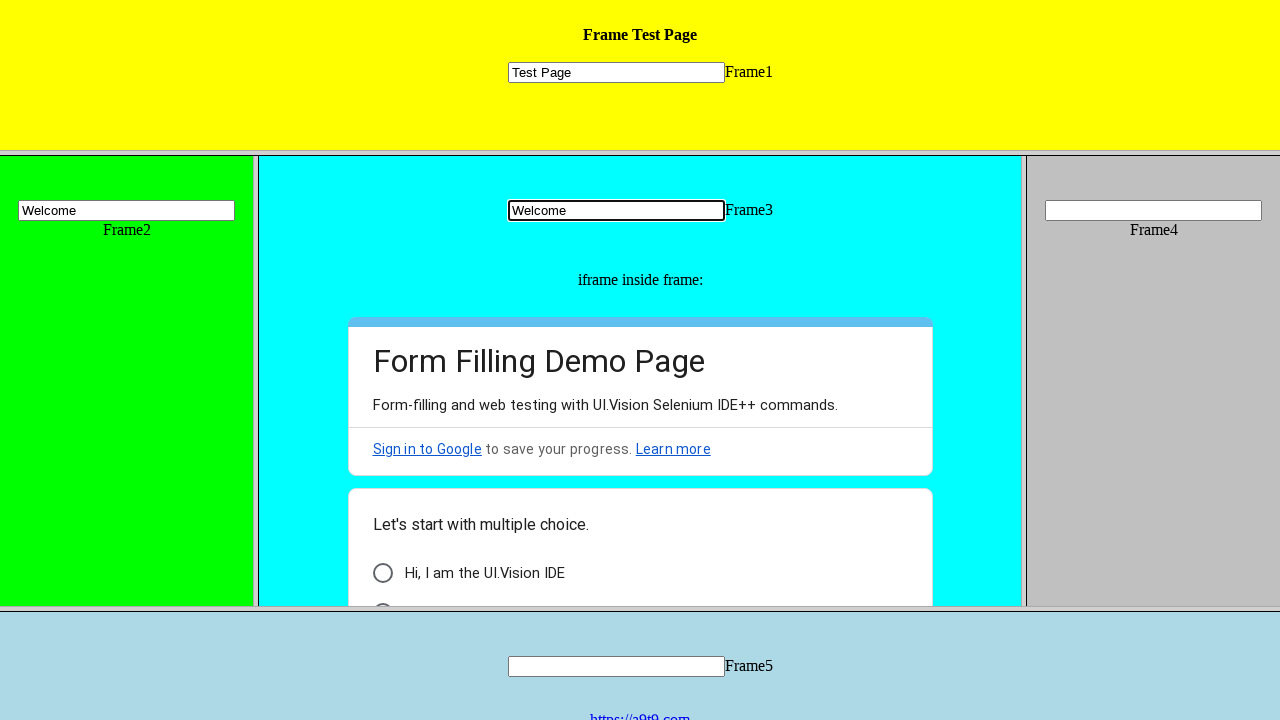

Clicked checkbox i9 in nested iframe within frame 3 at (382, 596) on frame[src='frame_3.html'] >> internal:control=enter-frame >> iframe >> internal:
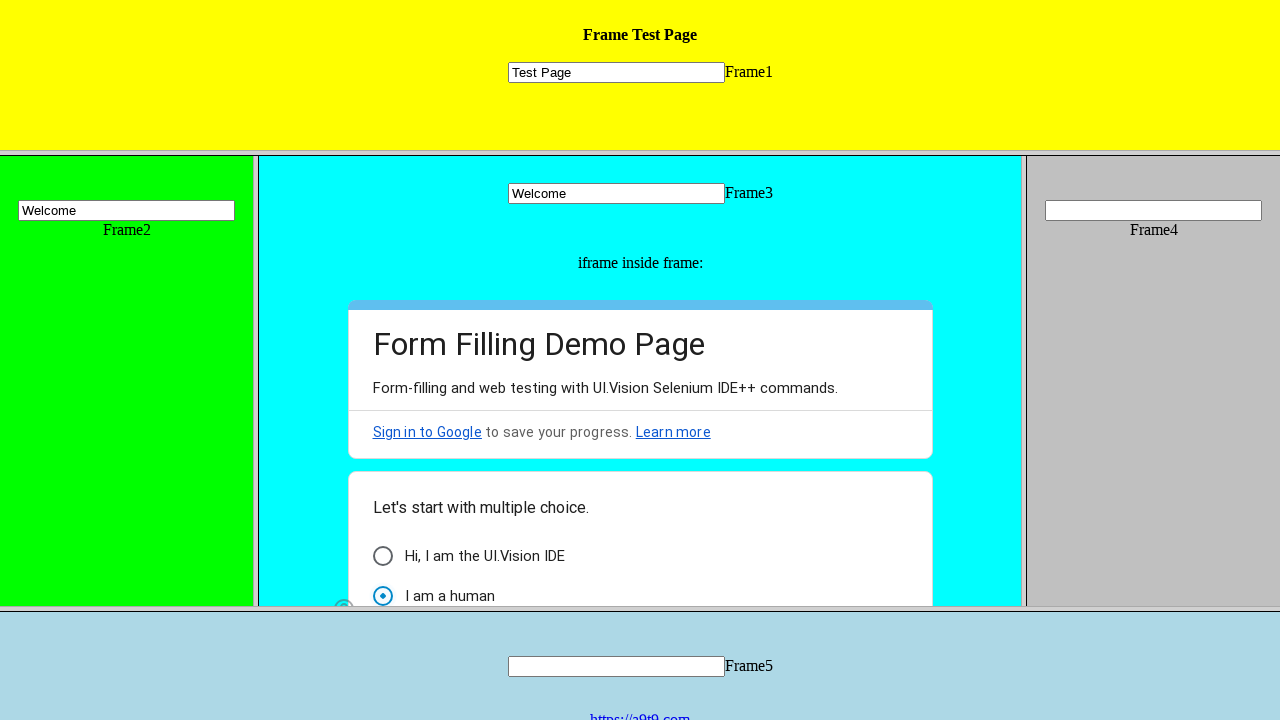

Clicked checkbox i21 in nested iframe within frame 3 at (382, 463) on frame[src='frame_3.html'] >> internal:control=enter-frame >> iframe >> internal:
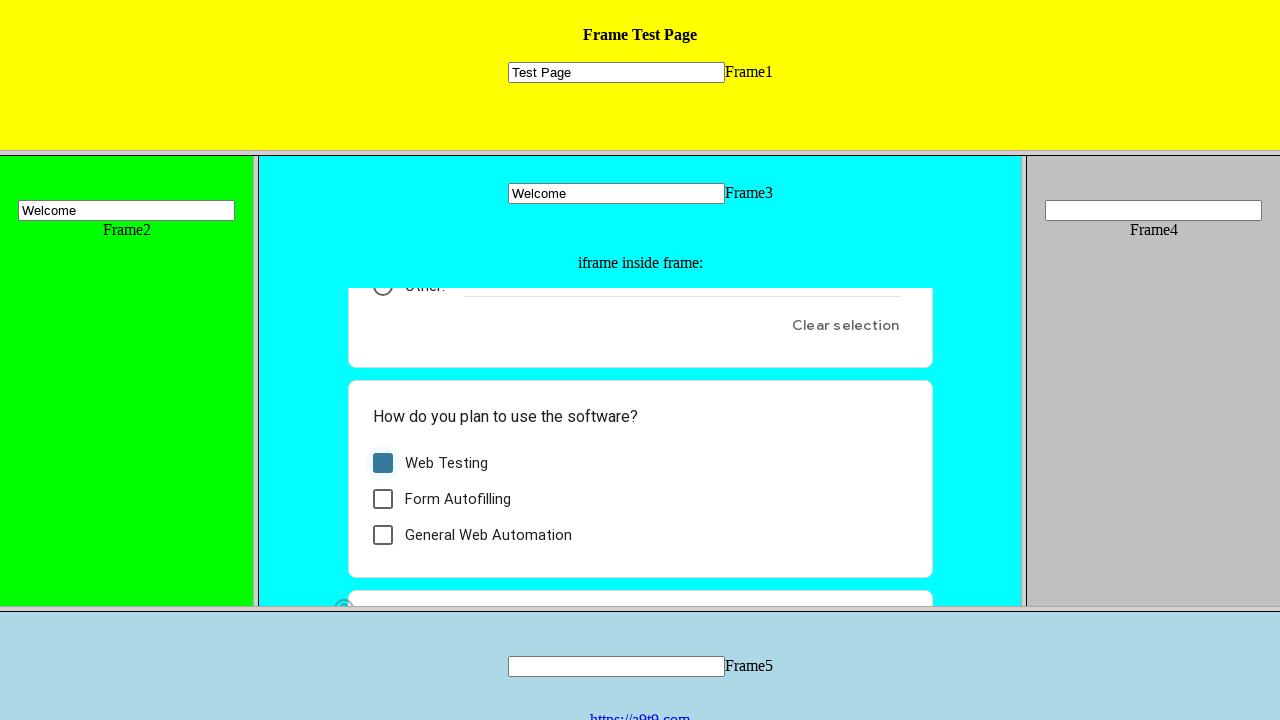

Switched to fourth frame and filled text input with 'Welcome' on frame[src='frame_4.html'] >> internal:control=enter-frame >> input[type='text']
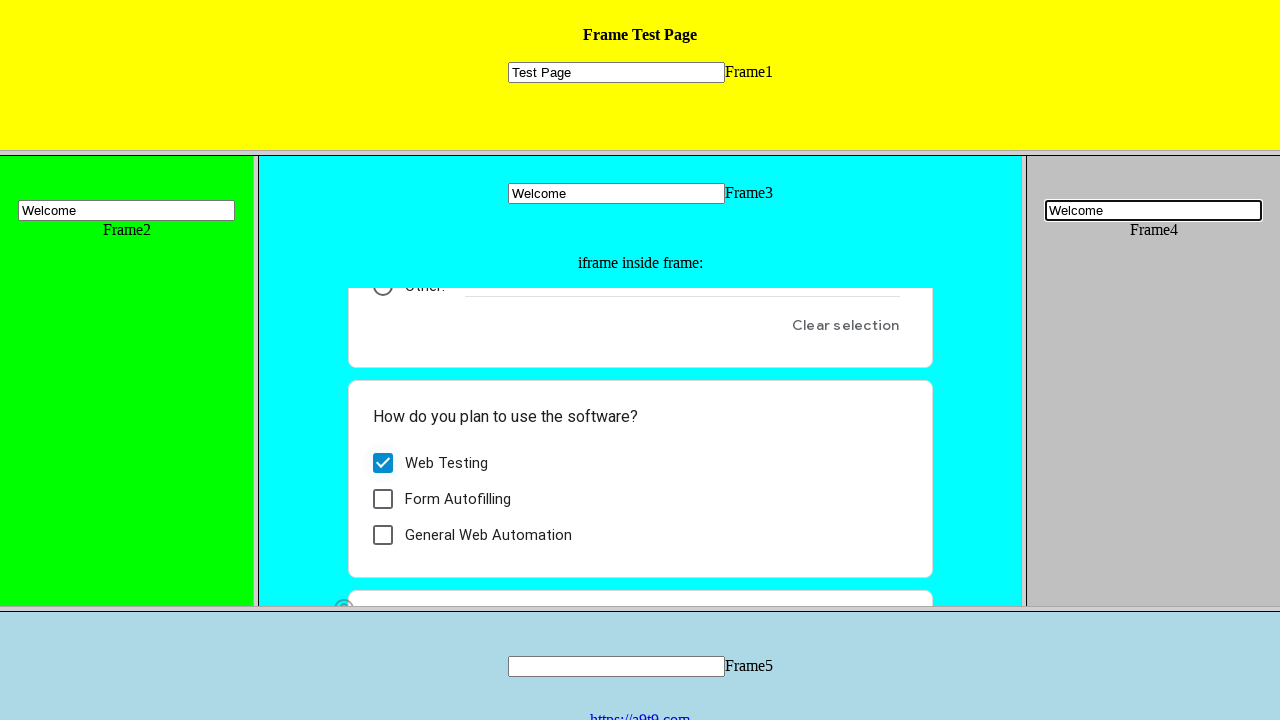

Cleared input field in fourth frame on frame[src='frame_4.html'] >> internal:control=enter-frame >> input[name='mytext4
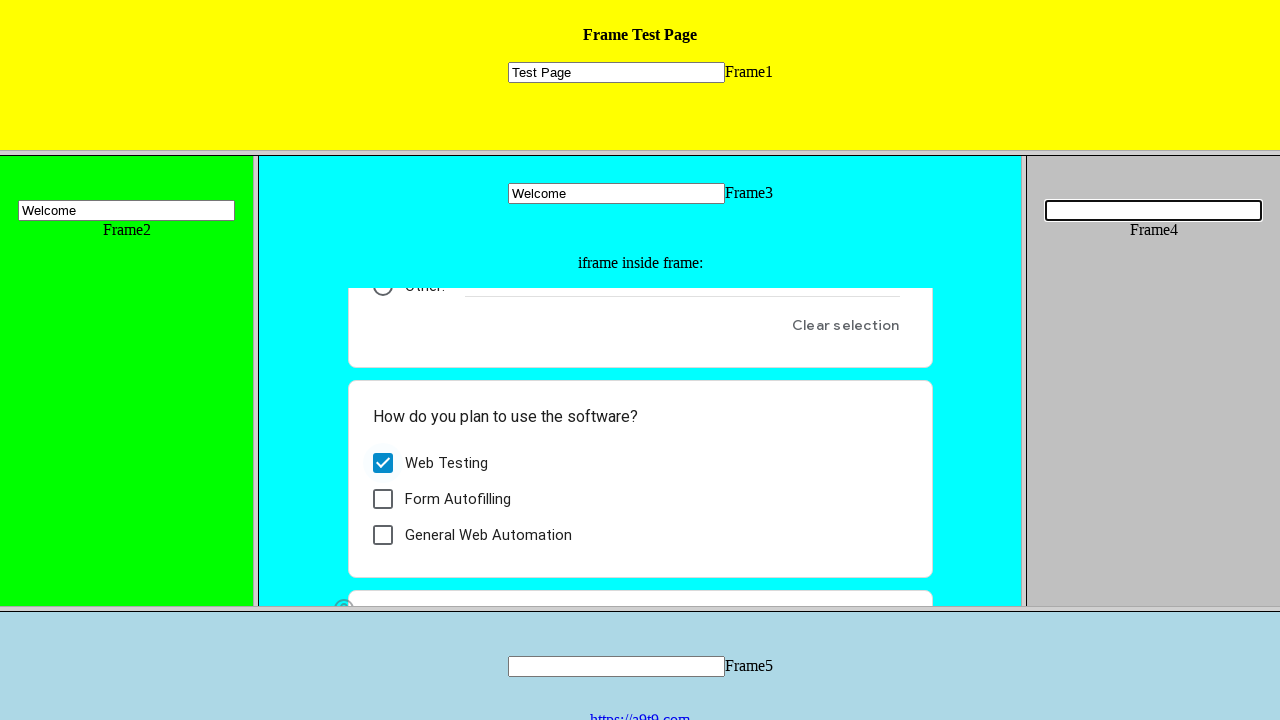

Filled mytext4 input in fourth frame with 'Java' on frame[src='frame_4.html'] >> internal:control=enter-frame >> input[name='mytext4
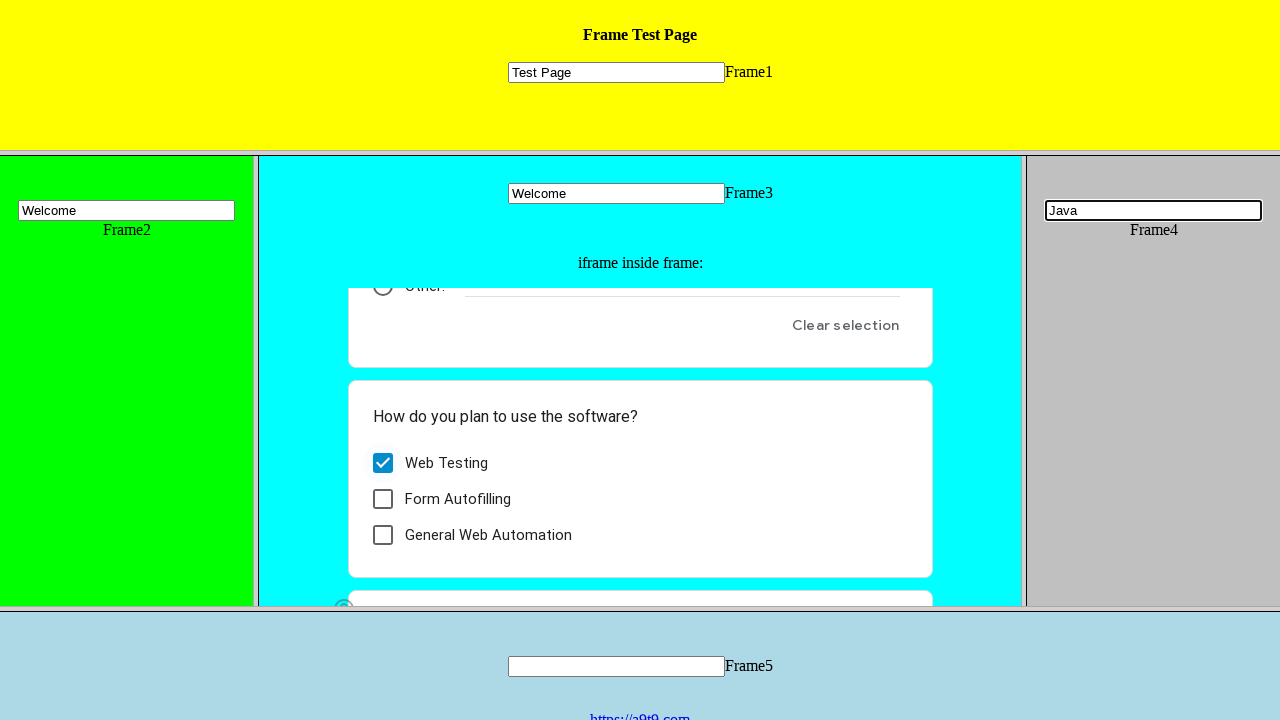

Switched to fifth frame and filled input with 'Python' on frame[src='frame_5.html'] >> internal:control=enter-frame >> input[name='mytext5
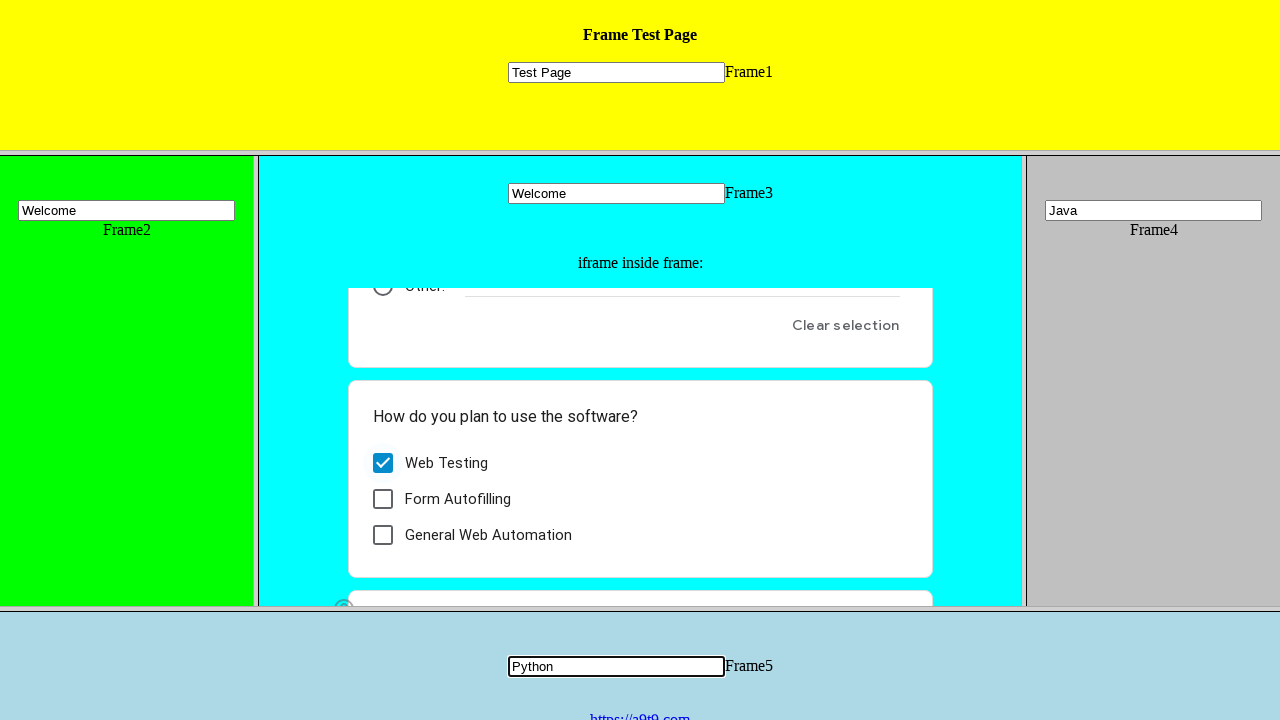

Clicked link to https://a9t9.com in fifth frame at (640, 712) on frame[src='frame_5.html'] >> internal:control=enter-frame >> a:text('https://a9t
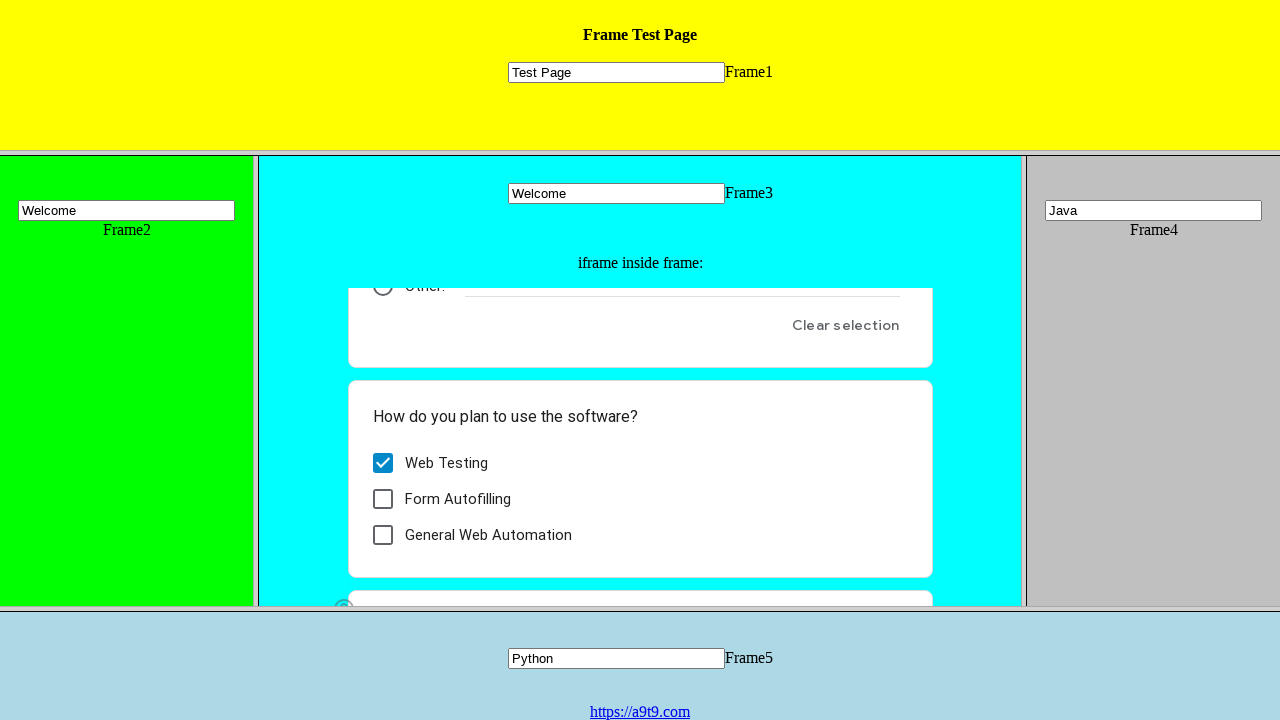

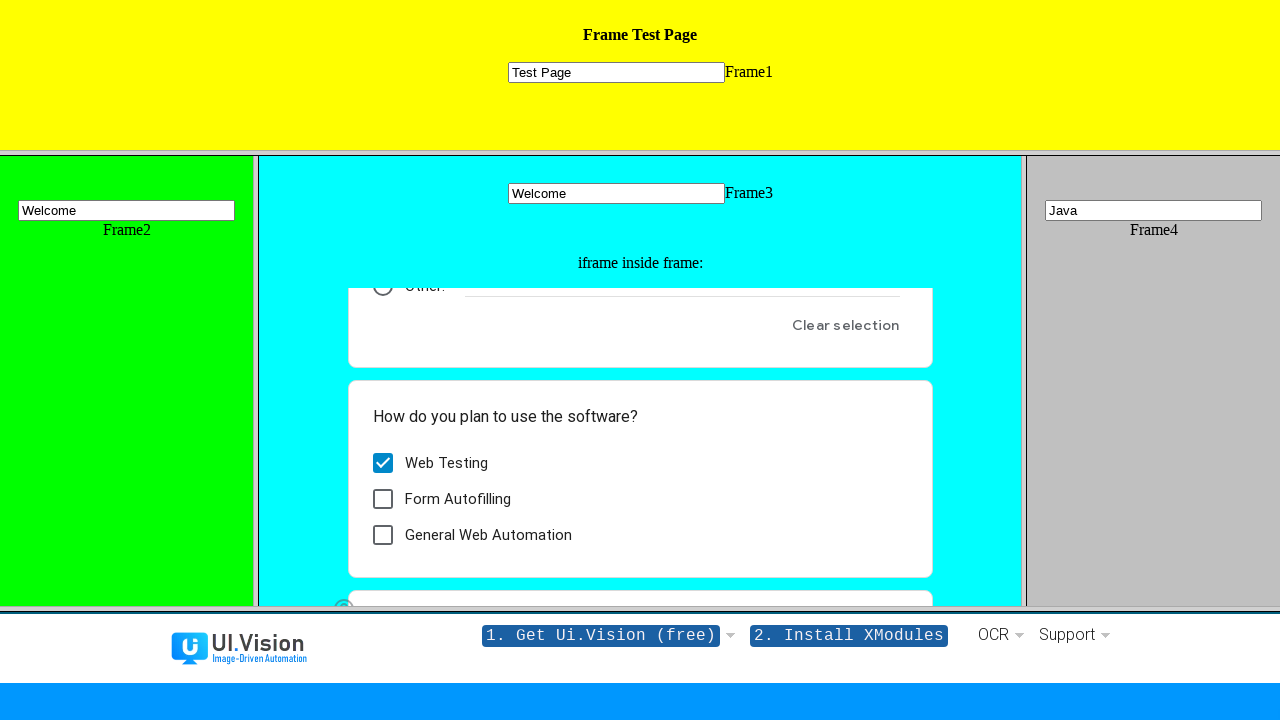